Tests opening footer links in new tabs by using keyboard shortcuts to open each link in the first footer column in a separate tab, then iterates through all tabs to verify they opened successfully

Starting URL: https://rahulshettyacademy.com/AutomationPractice/

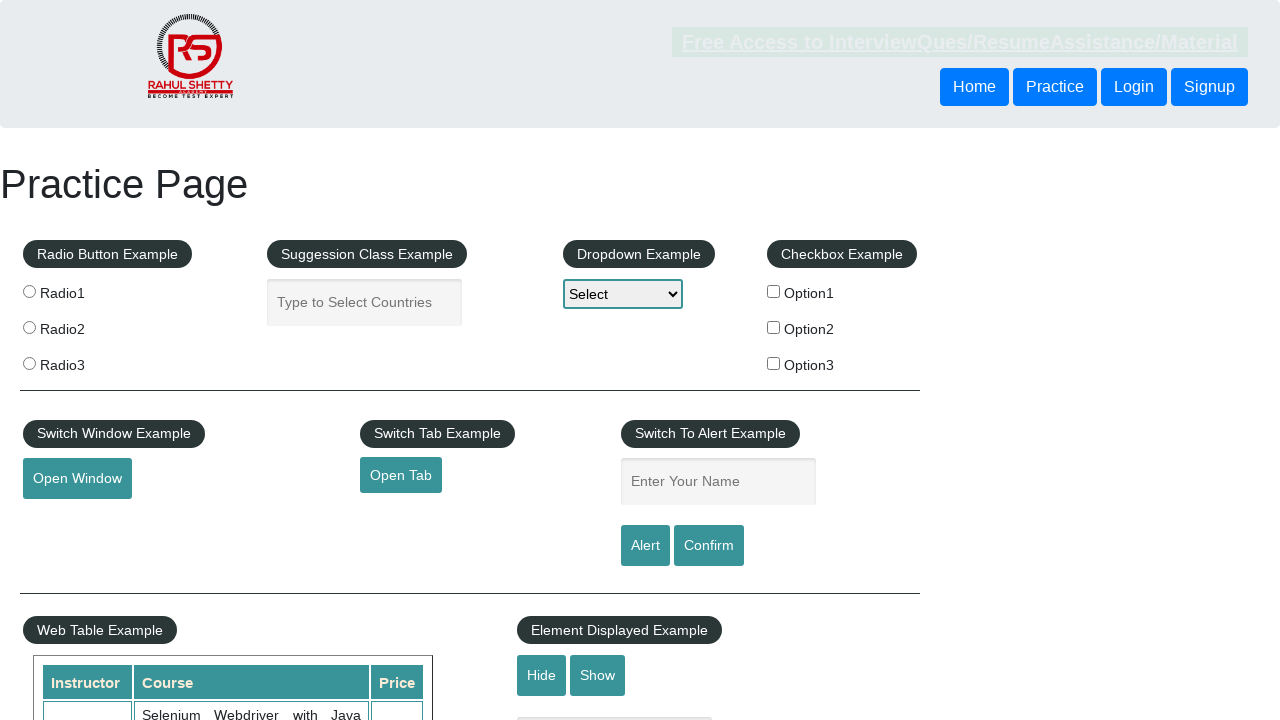

Retrieved total link count on page
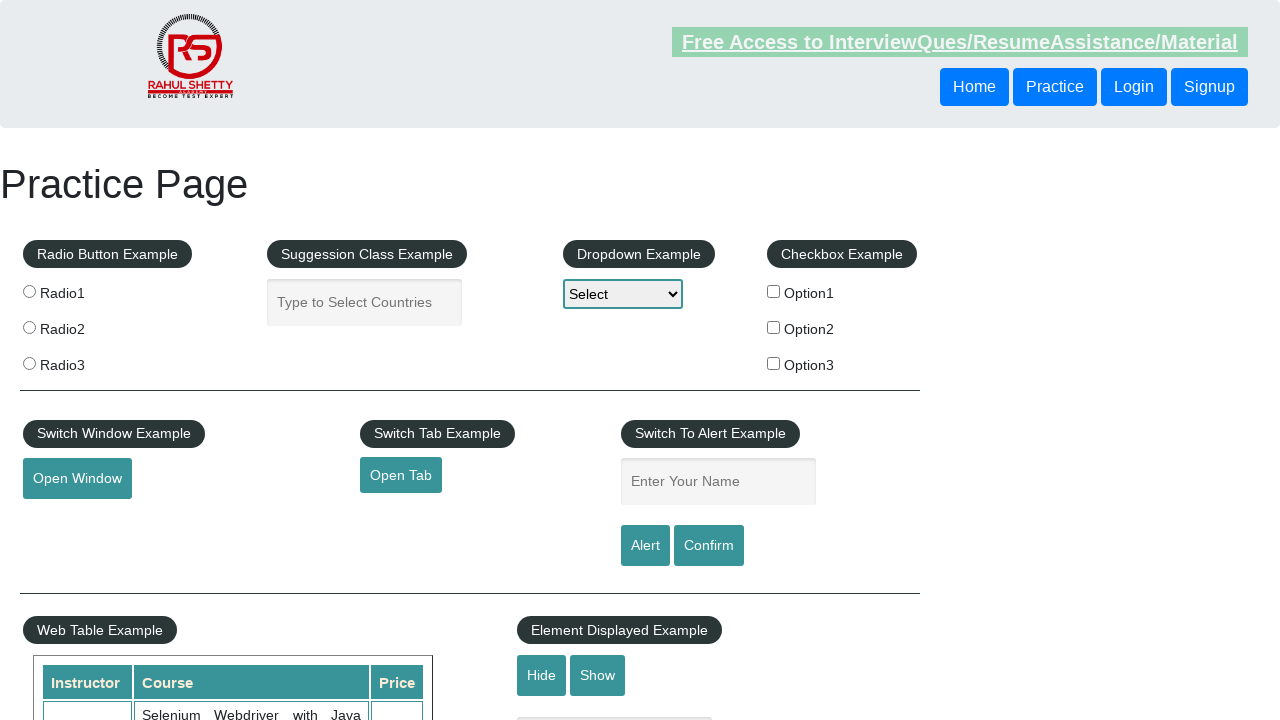

Located footer element
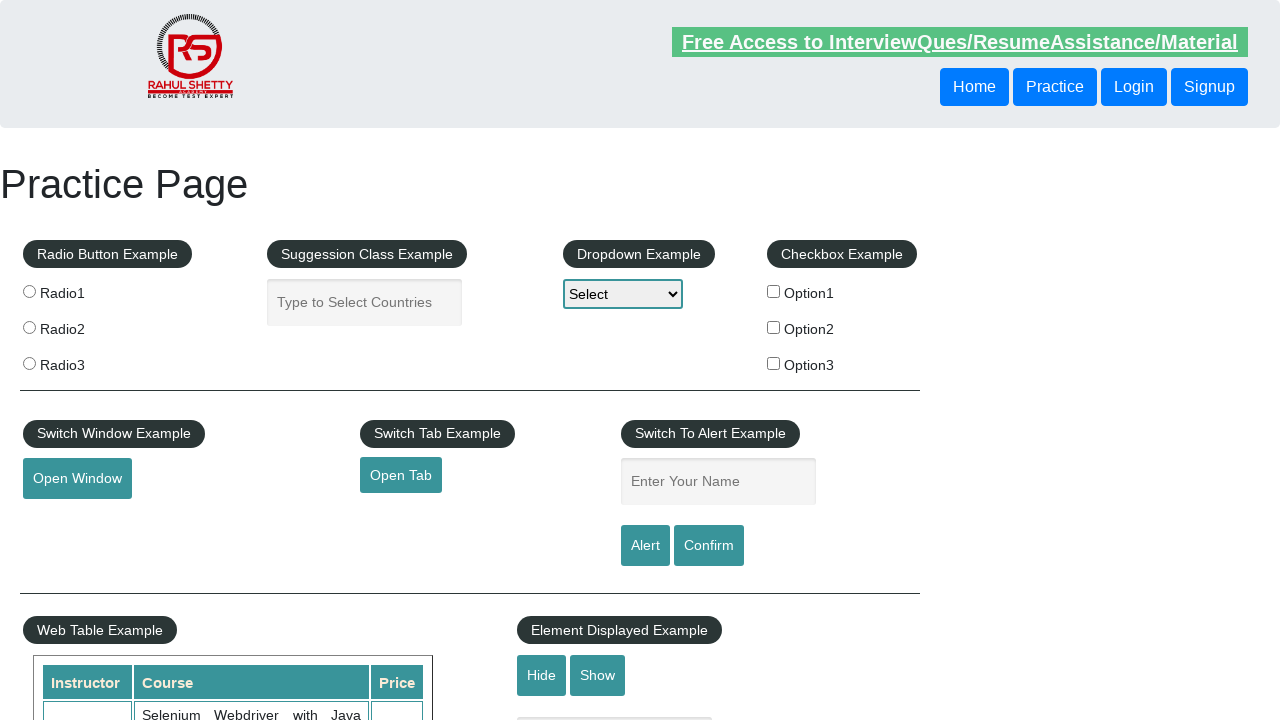

Counted total links in footer
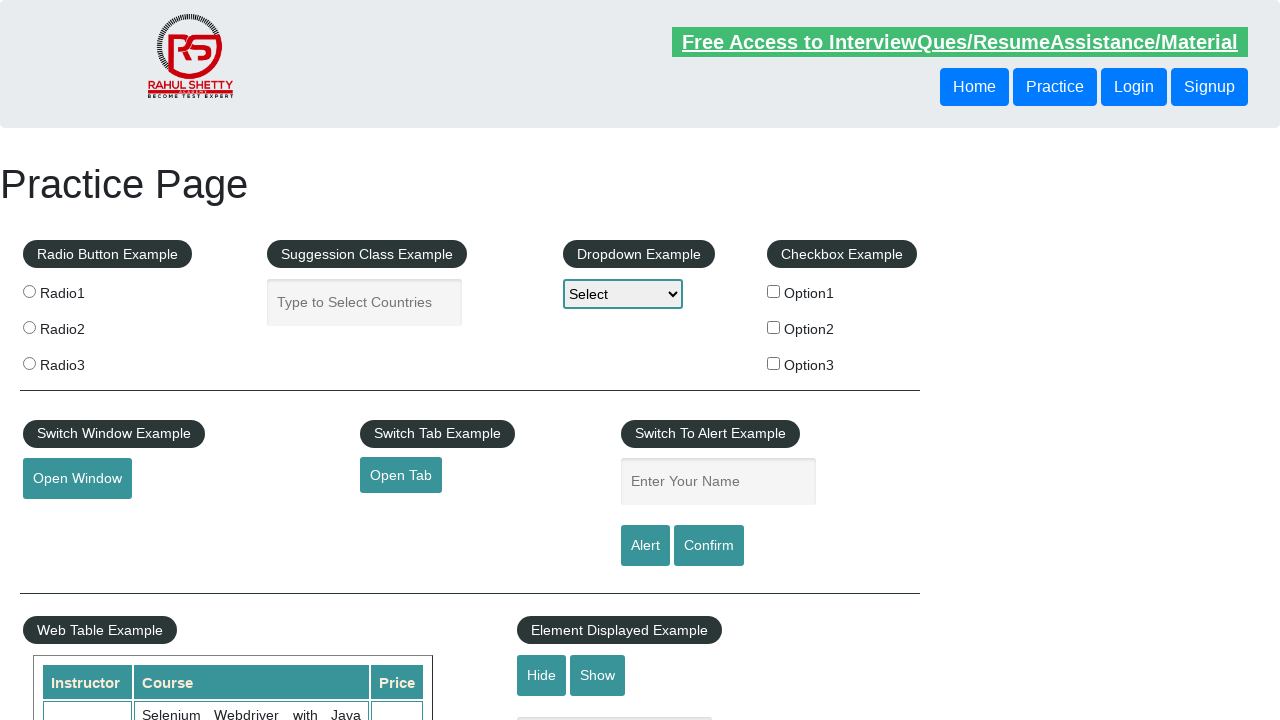

Located first column of footer
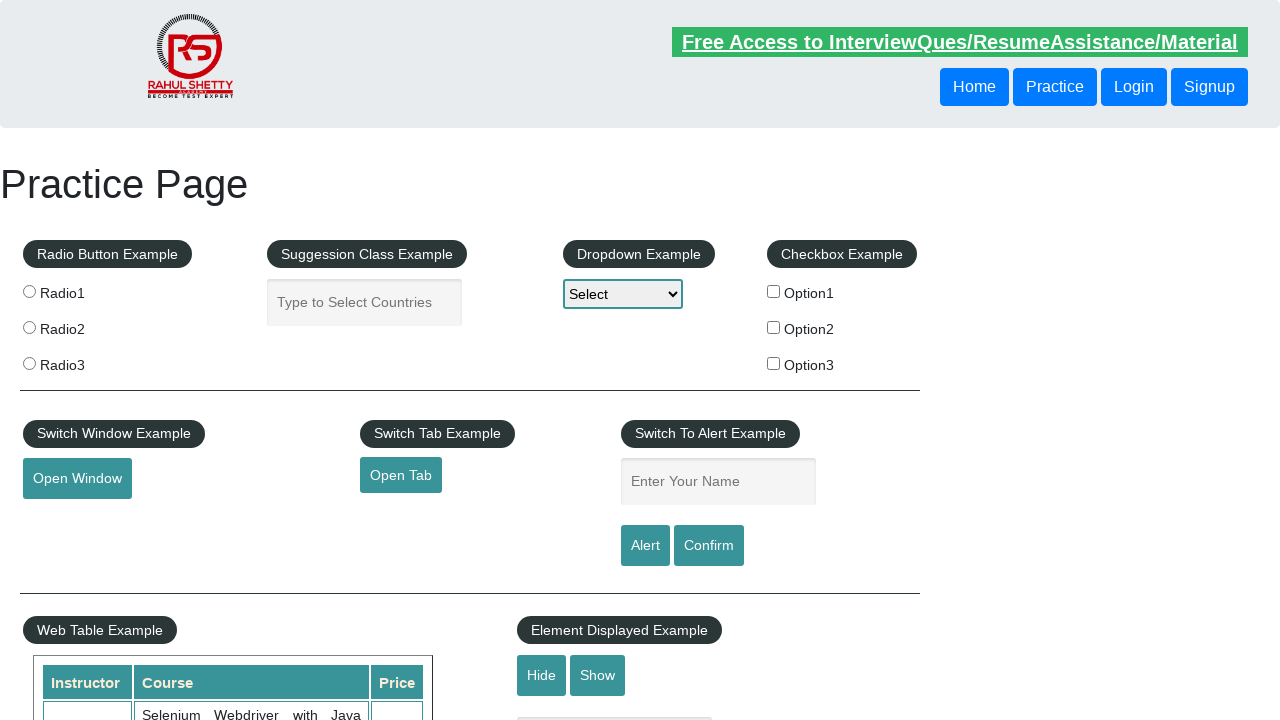

Counted links in first footer column
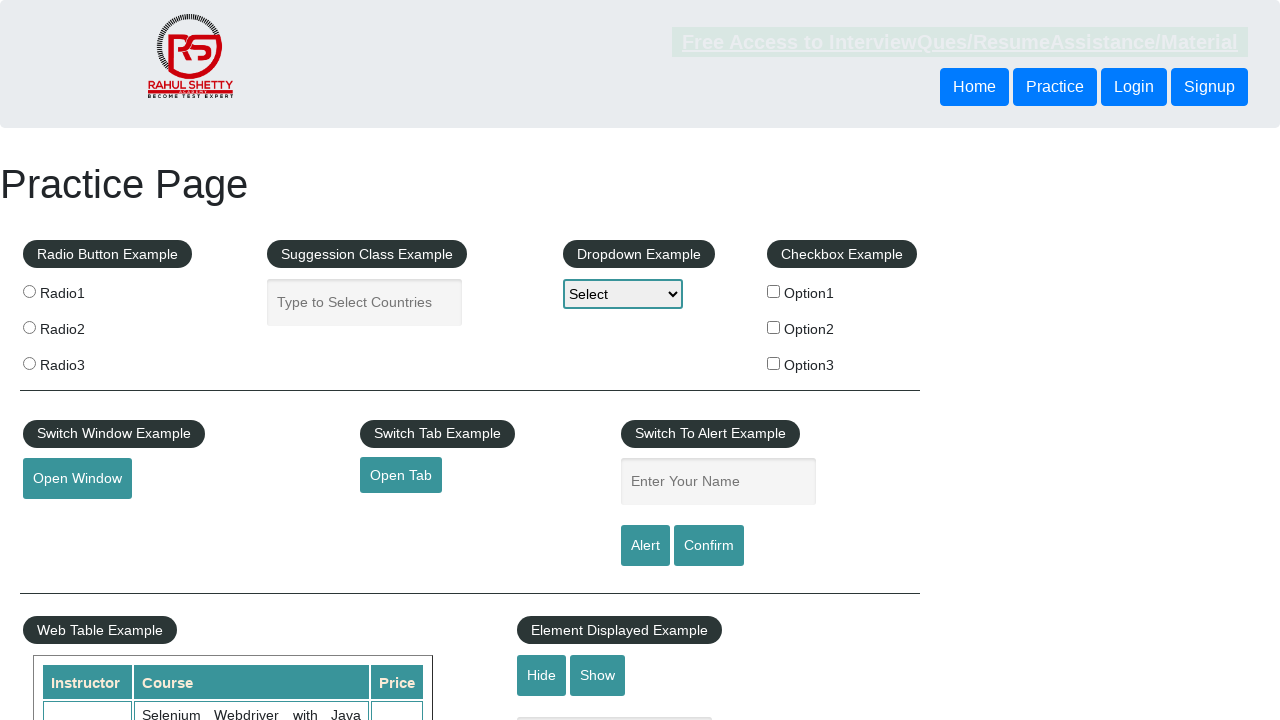

Located footer link at index 1
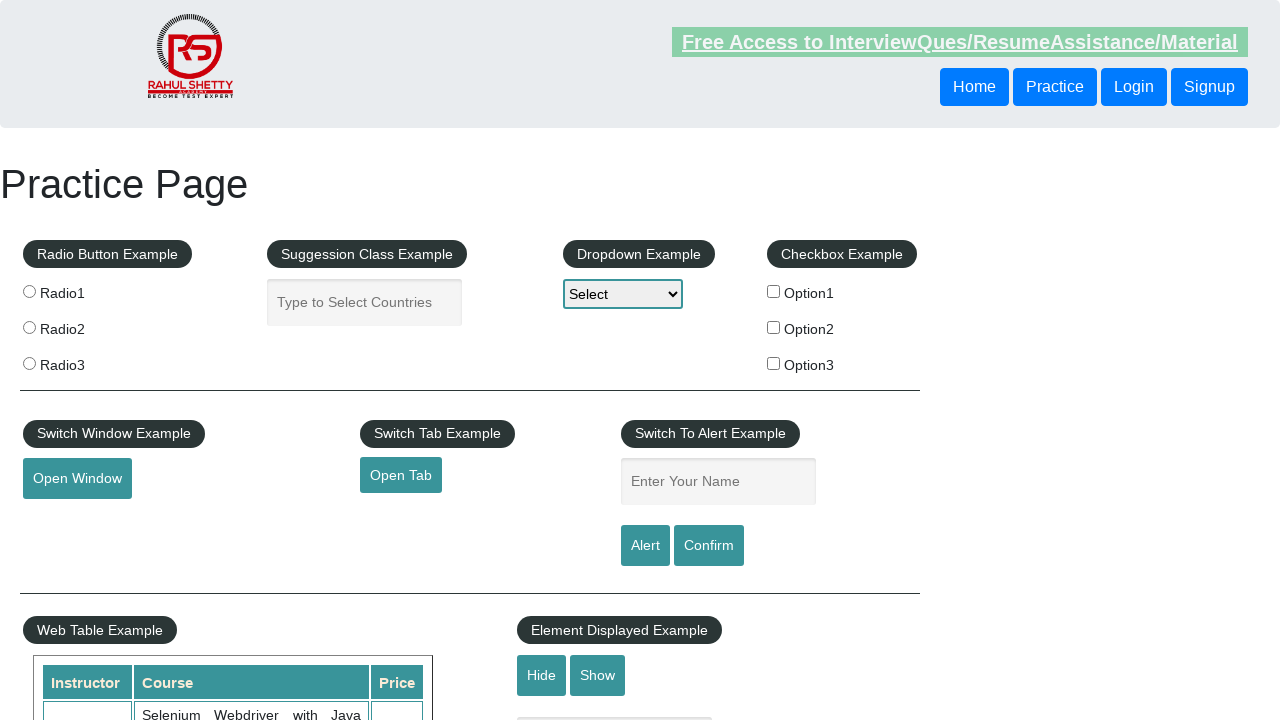

Opened footer link 1 in new tab using Ctrl+Click at (68, 520) on xpath=//*[@id='gf-BIG'] >> xpath=//table/tbody/tr/td[1]/ul >> a >> nth=1
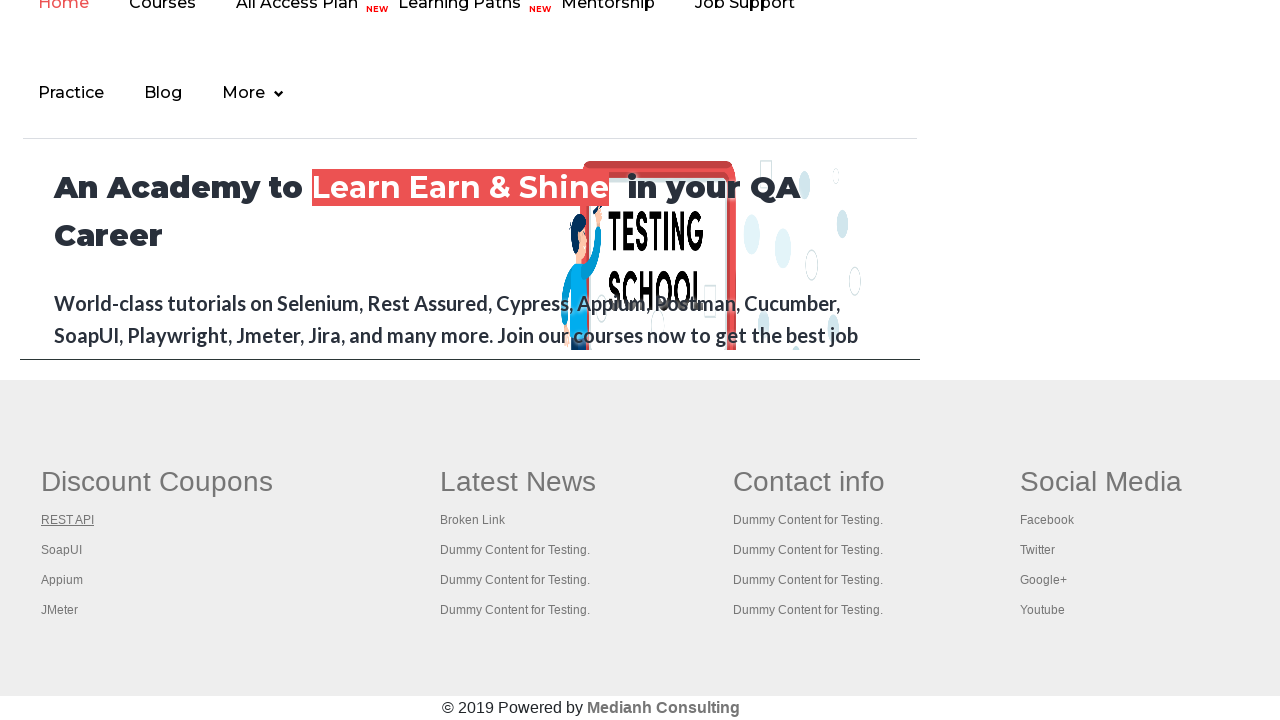

Located footer link at index 2
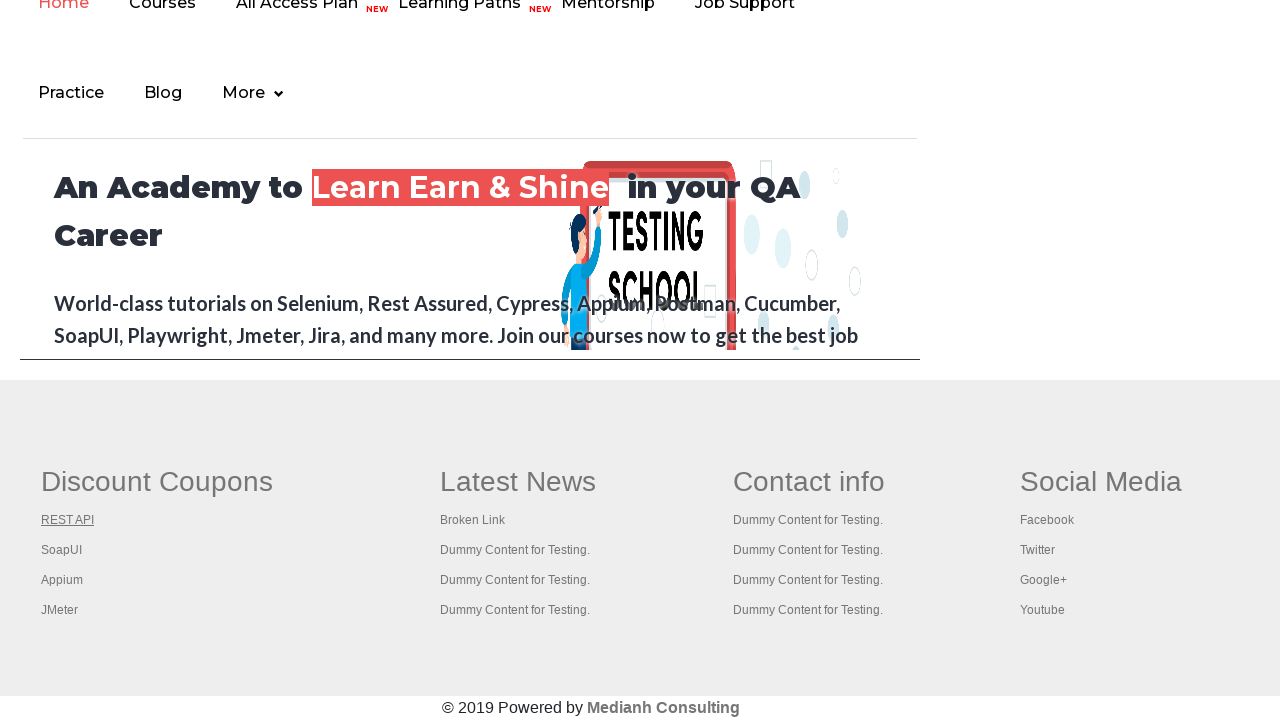

Opened footer link 2 in new tab using Ctrl+Click at (62, 550) on xpath=//*[@id='gf-BIG'] >> xpath=//table/tbody/tr/td[1]/ul >> a >> nth=2
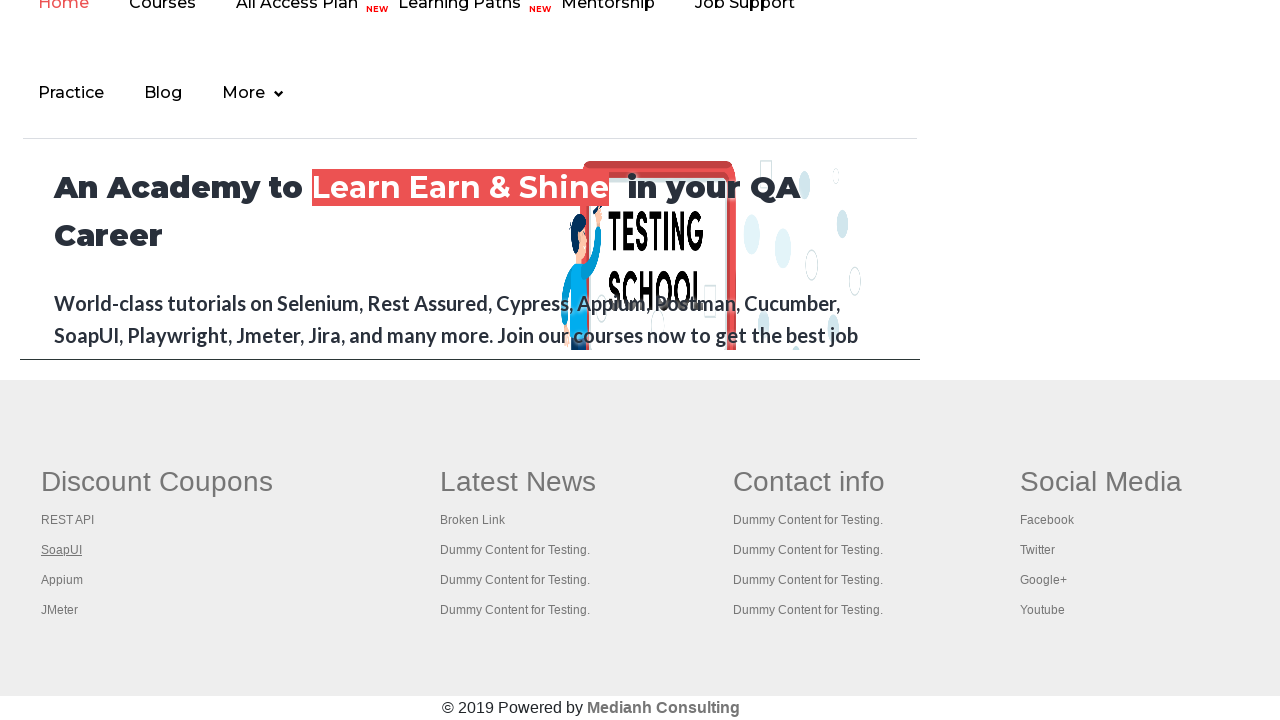

Located footer link at index 3
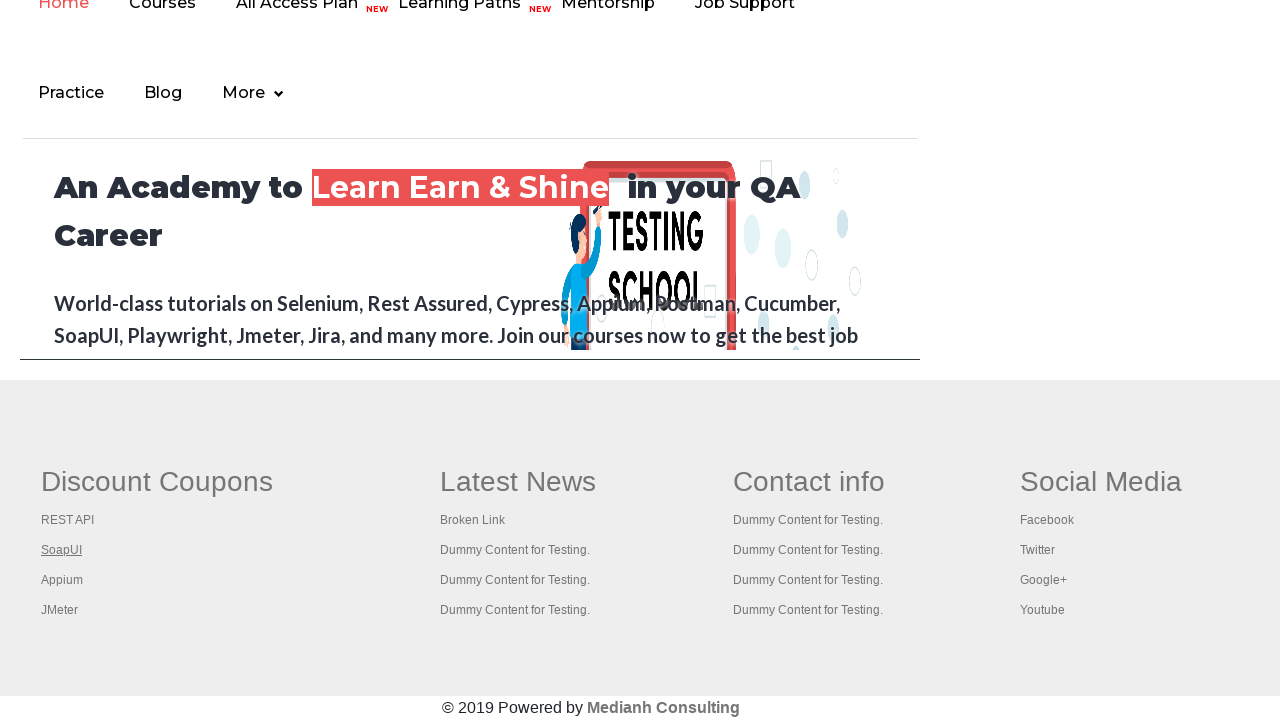

Opened footer link 3 in new tab using Ctrl+Click at (62, 580) on xpath=//*[@id='gf-BIG'] >> xpath=//table/tbody/tr/td[1]/ul >> a >> nth=3
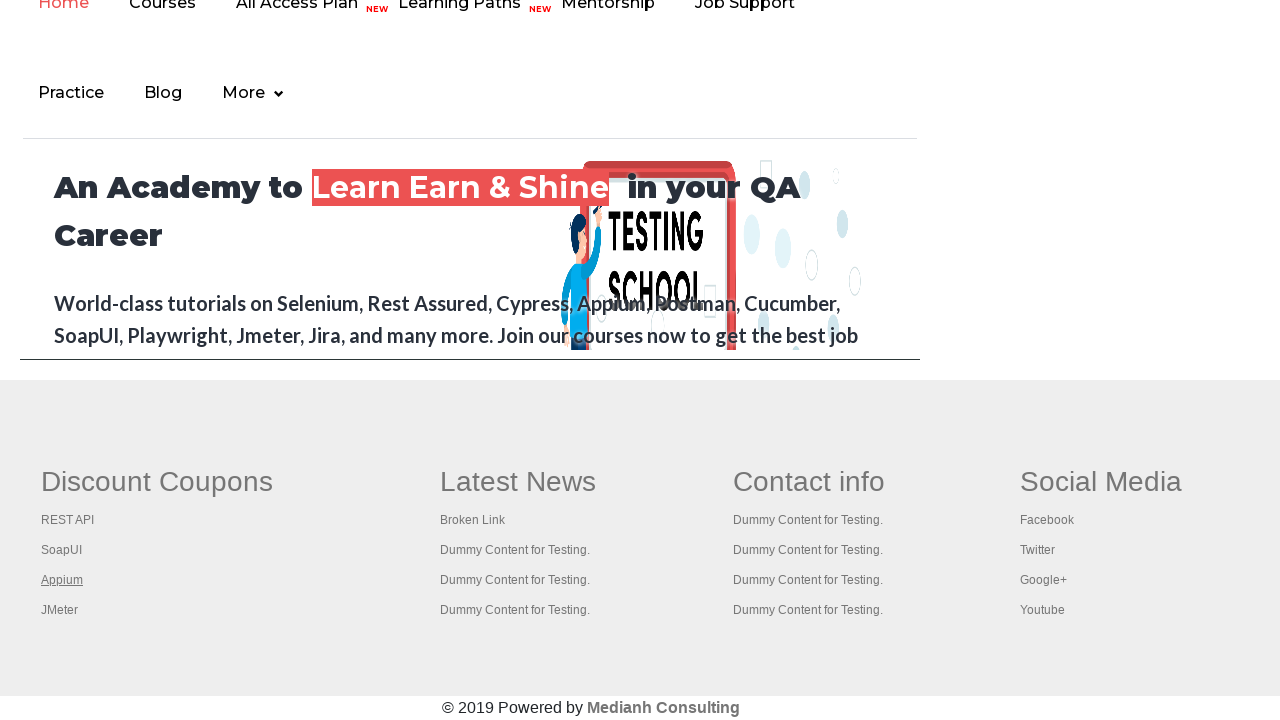

Located footer link at index 4
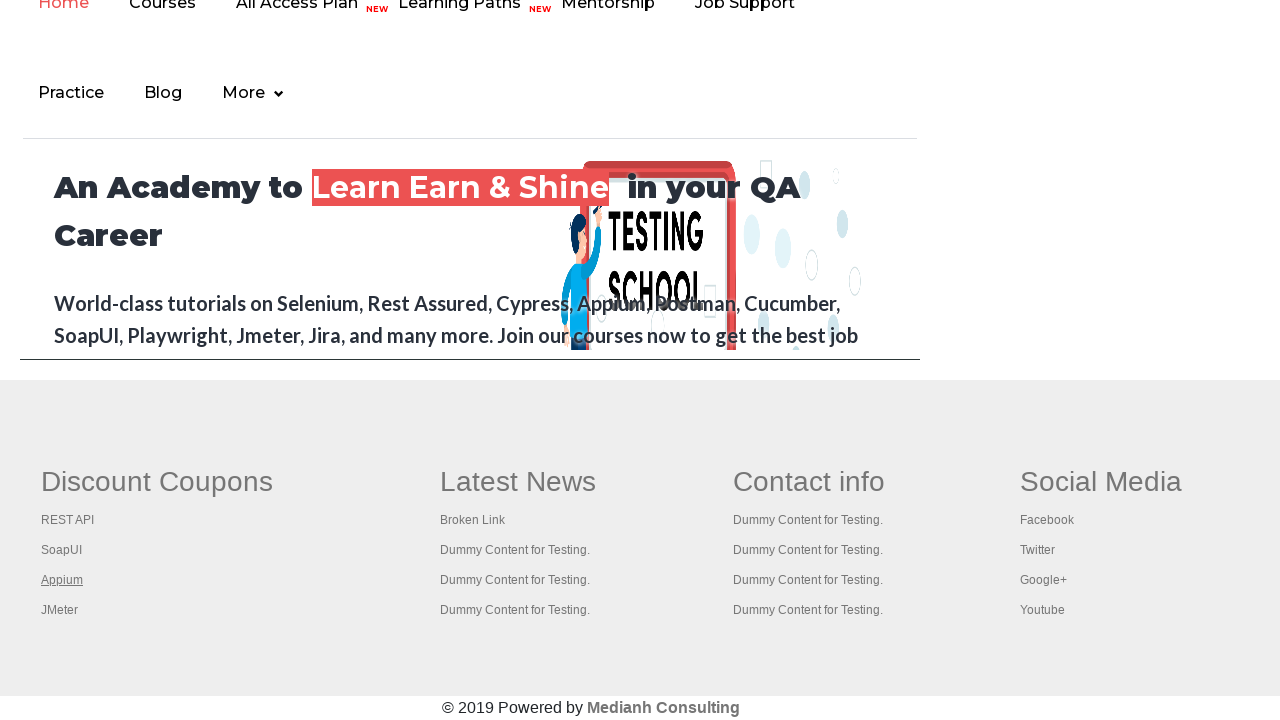

Opened footer link 4 in new tab using Ctrl+Click at (60, 610) on xpath=//*[@id='gf-BIG'] >> xpath=//table/tbody/tr/td[1]/ul >> a >> nth=4
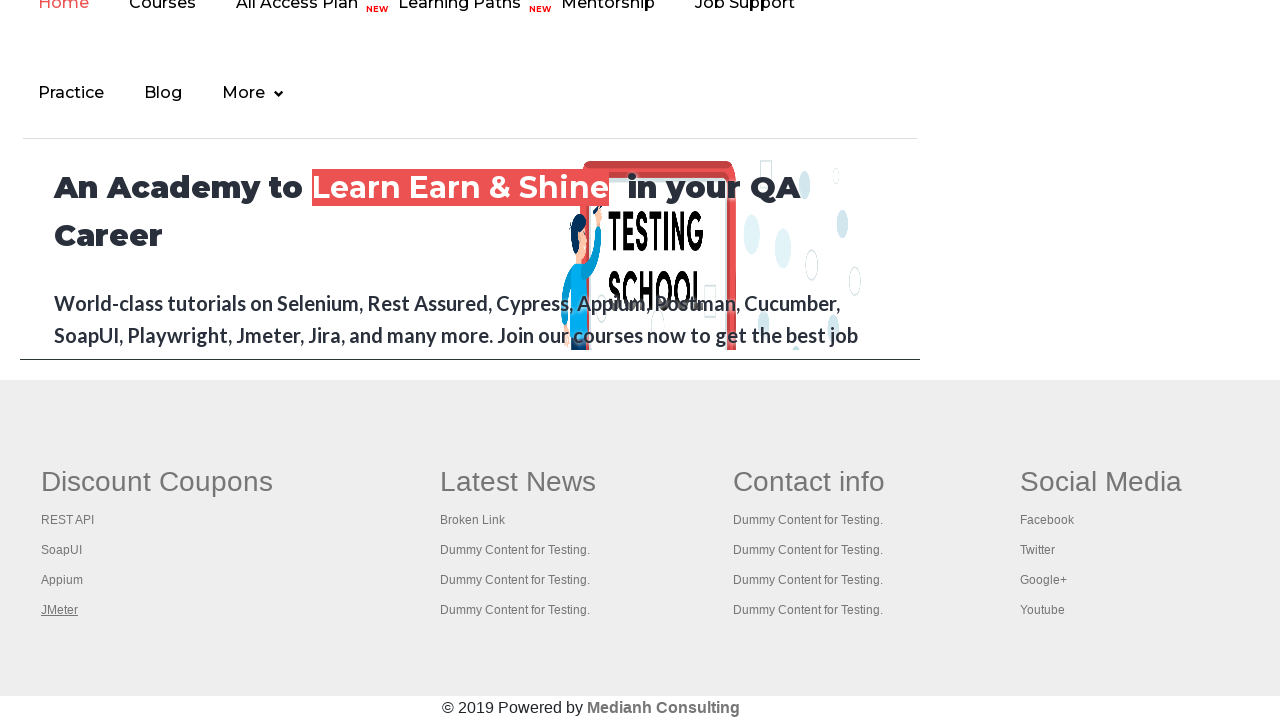

Retrieved all open pages/tabs from browser context
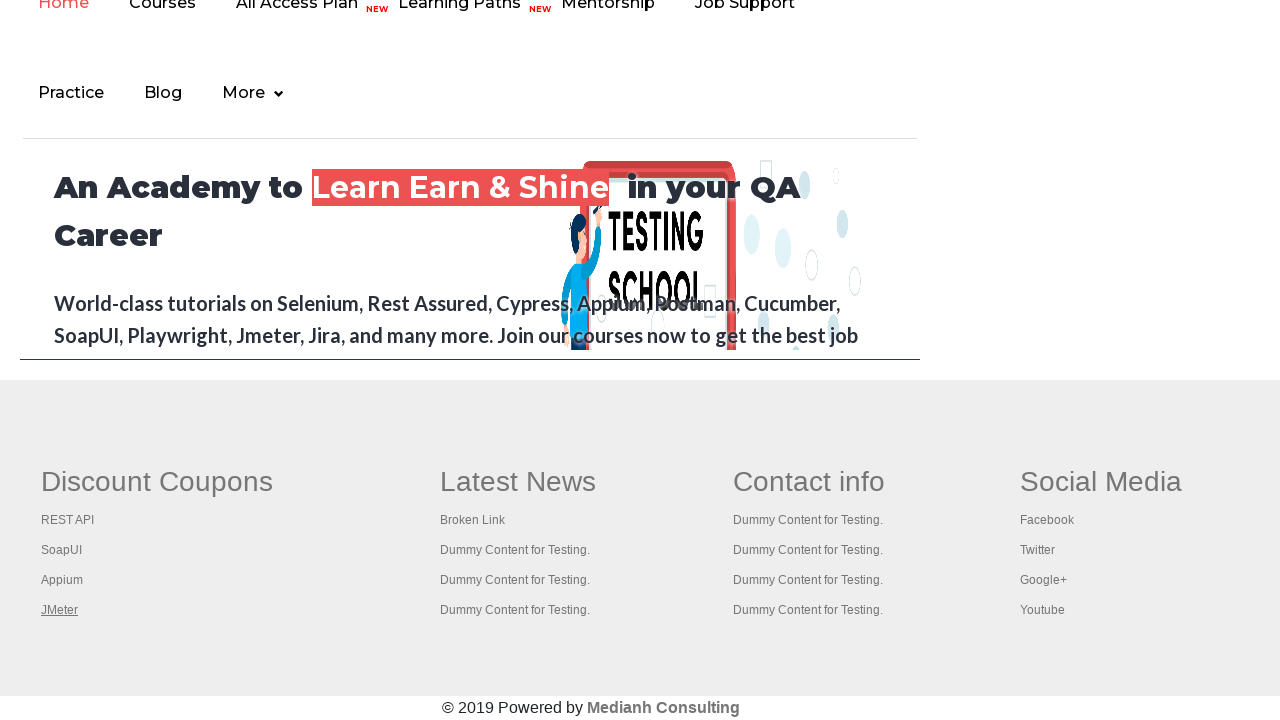

Brought tab to front
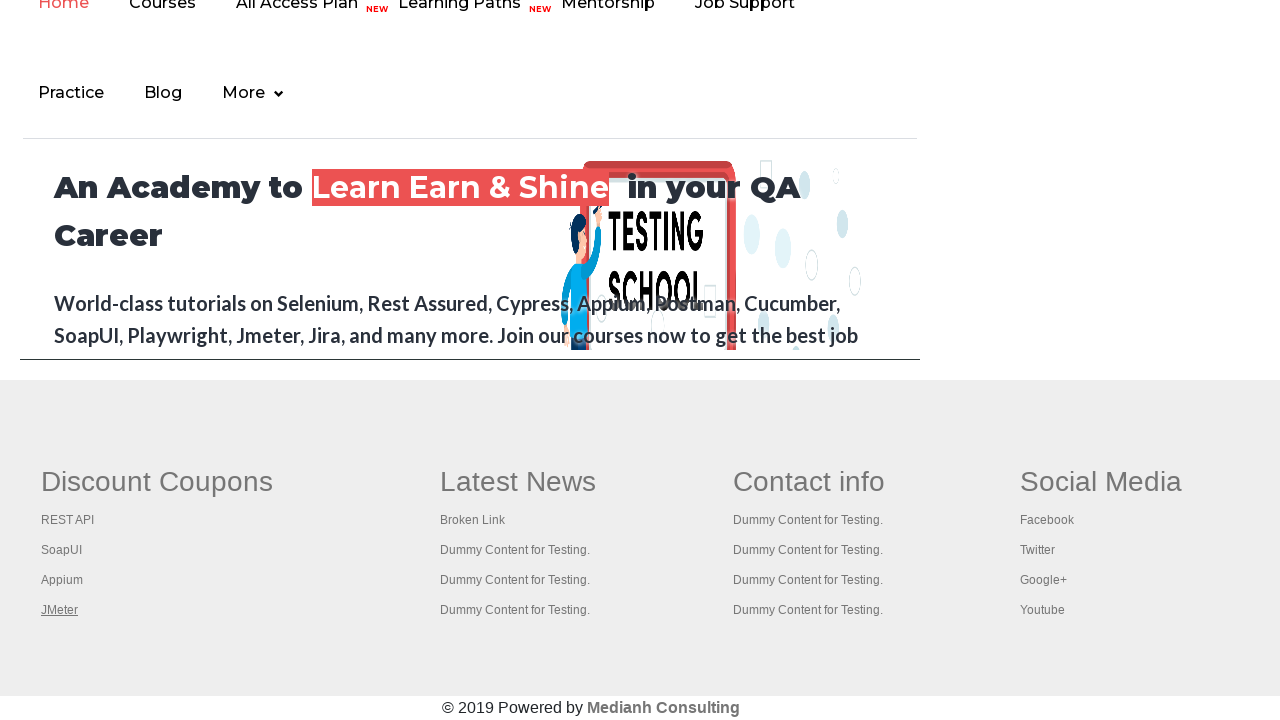

Retrieved tab title: Practice Page
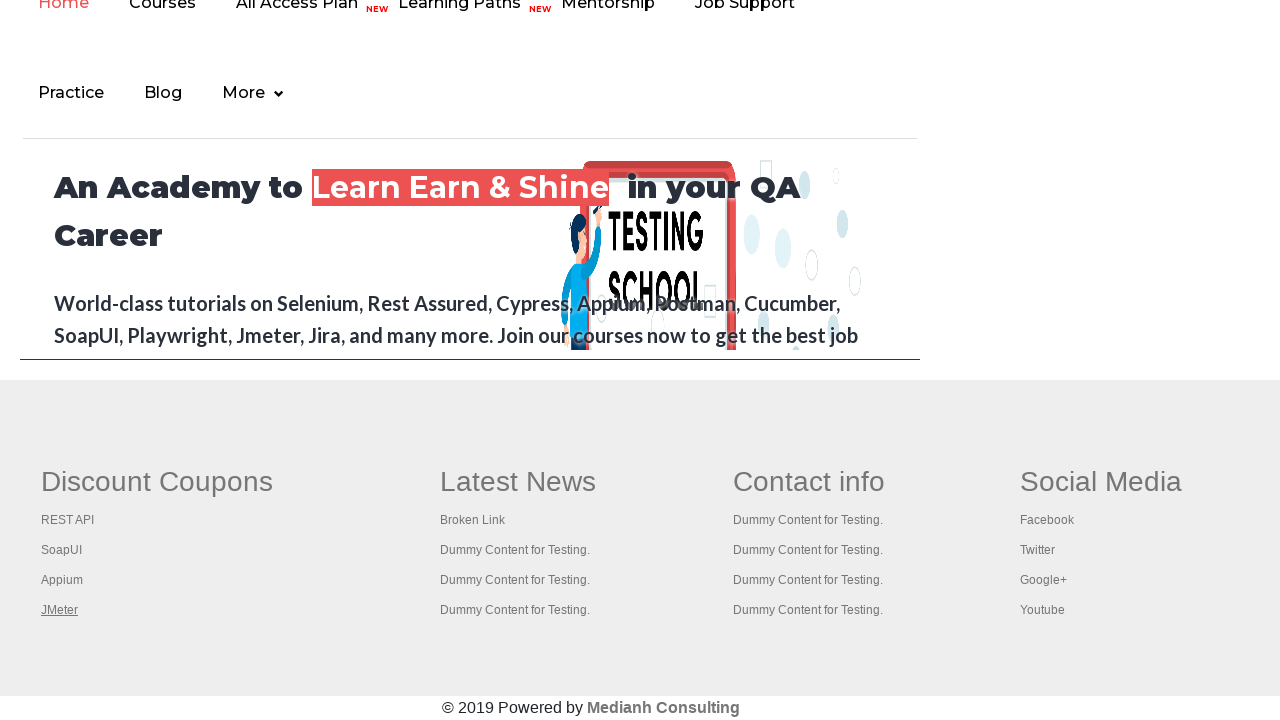

Brought tab to front
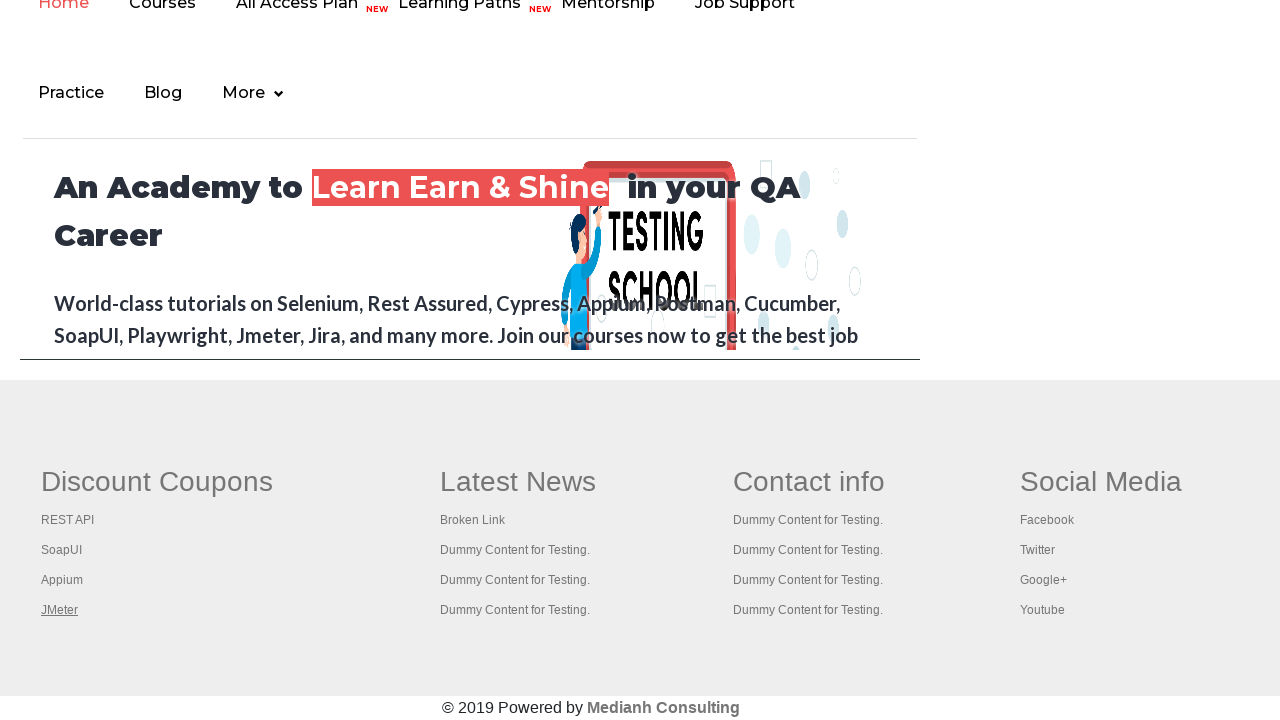

Retrieved tab title: REST API Tutorial
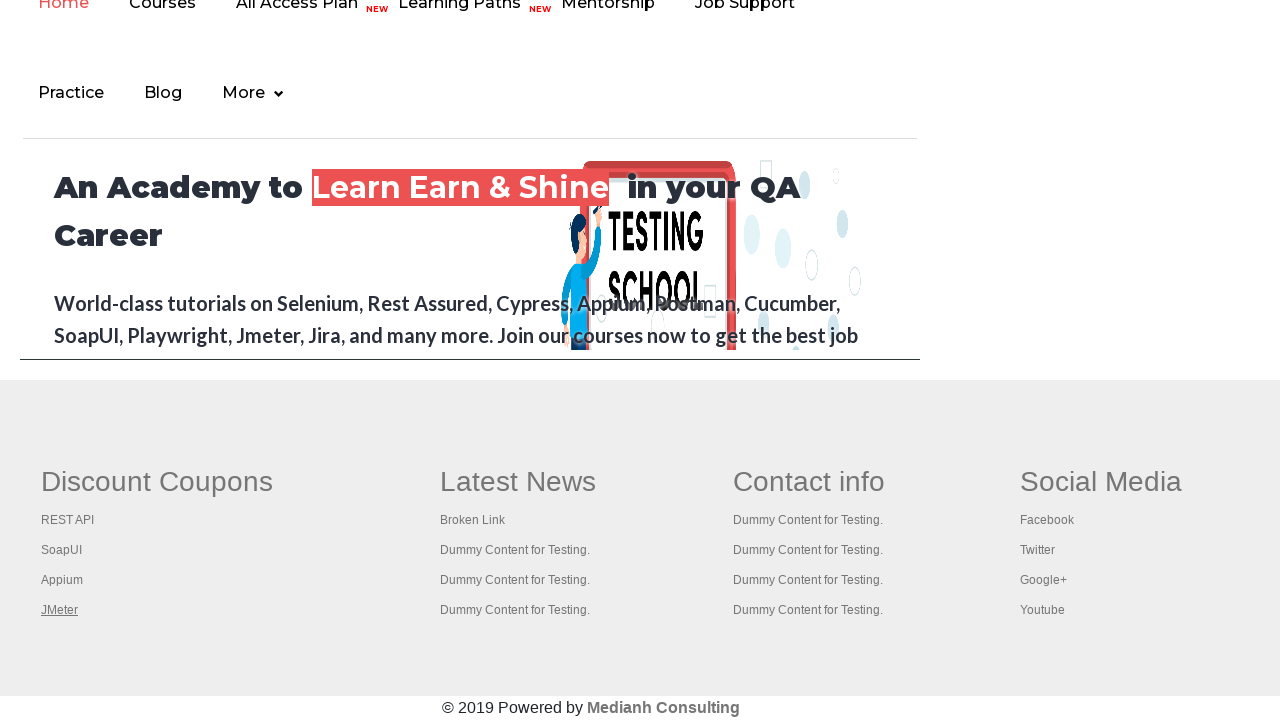

Brought tab to front
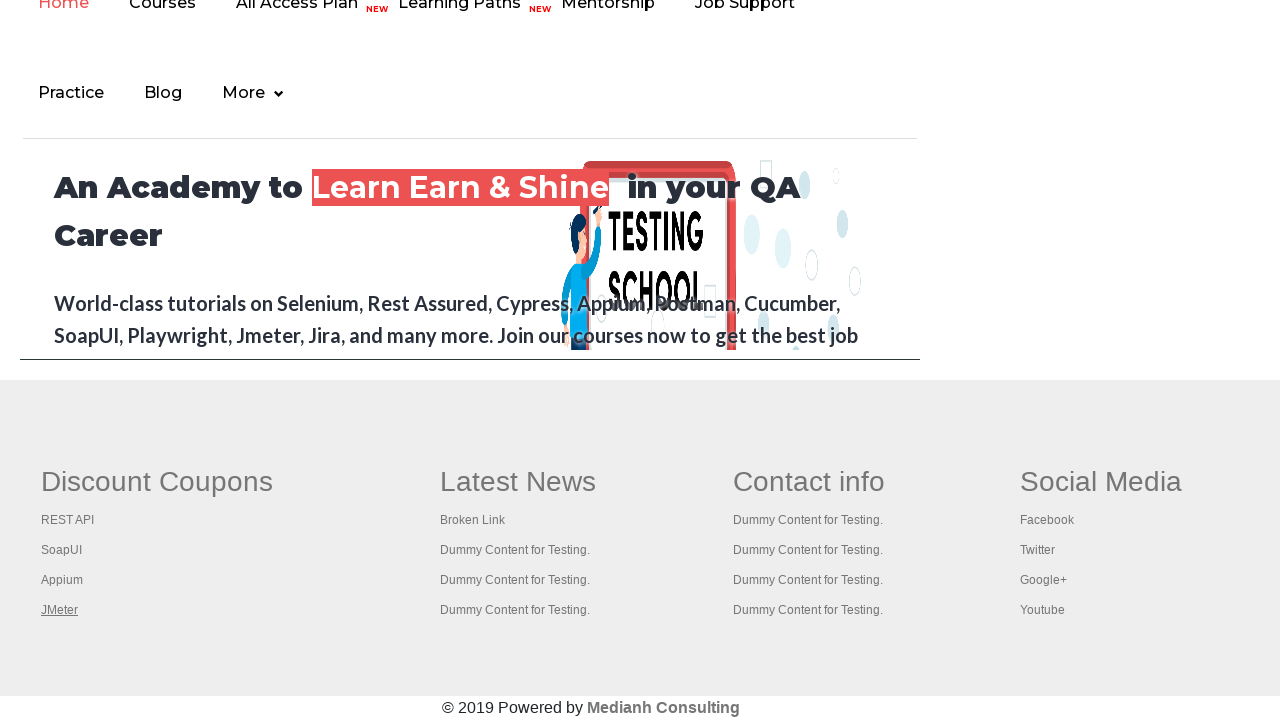

Retrieved tab title: The World’s Most Popular API Testing Tool | SoapUI
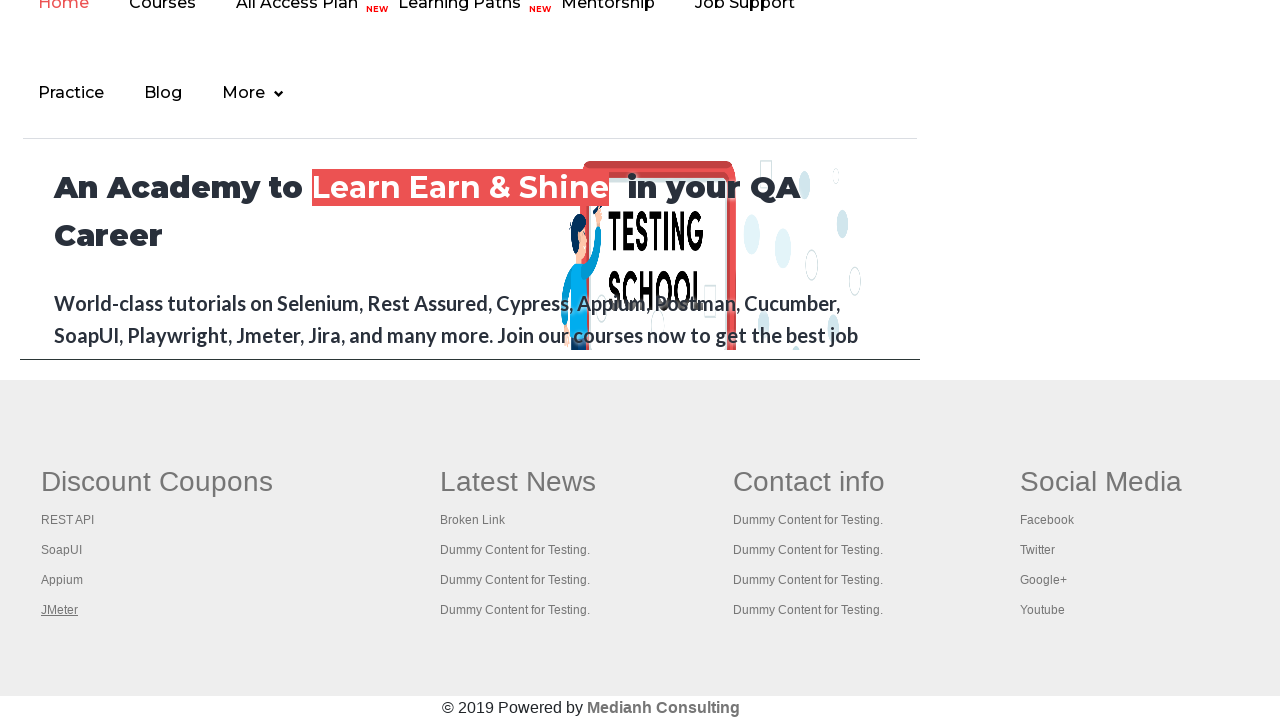

Brought tab to front
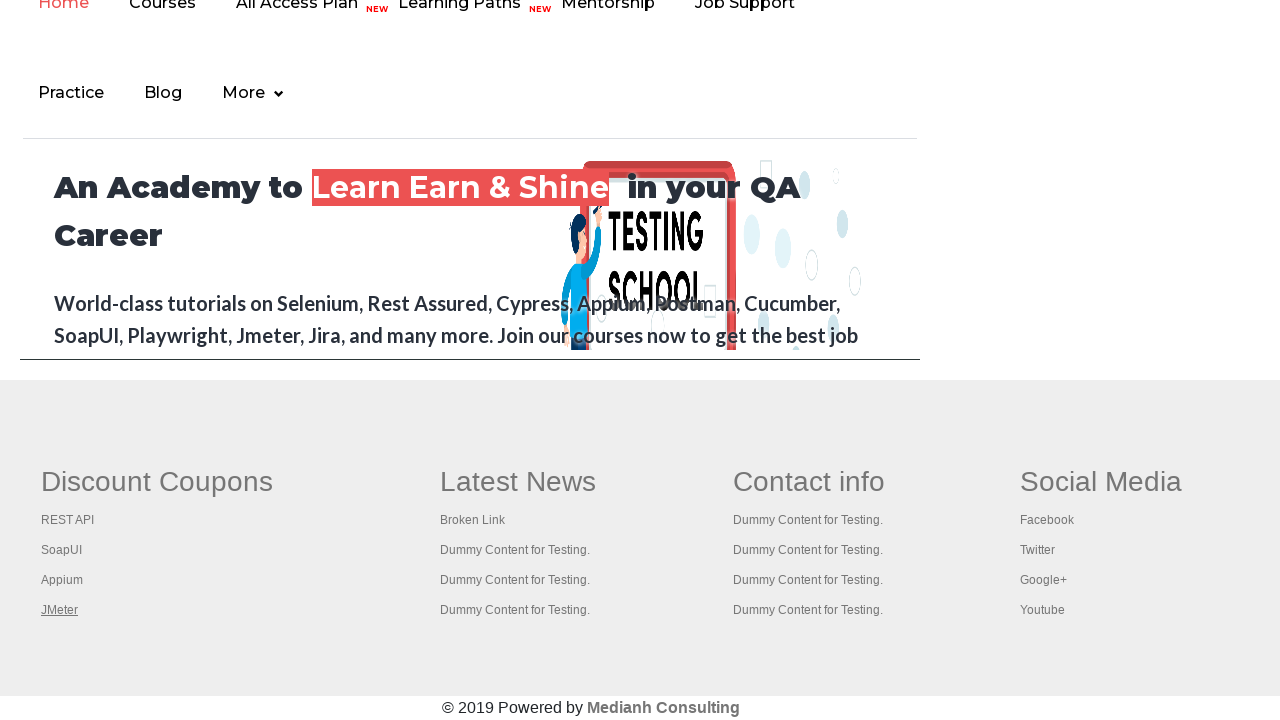

Retrieved tab title: Appium tutorial for Mobile Apps testing | RahulShetty Academy | Rahul
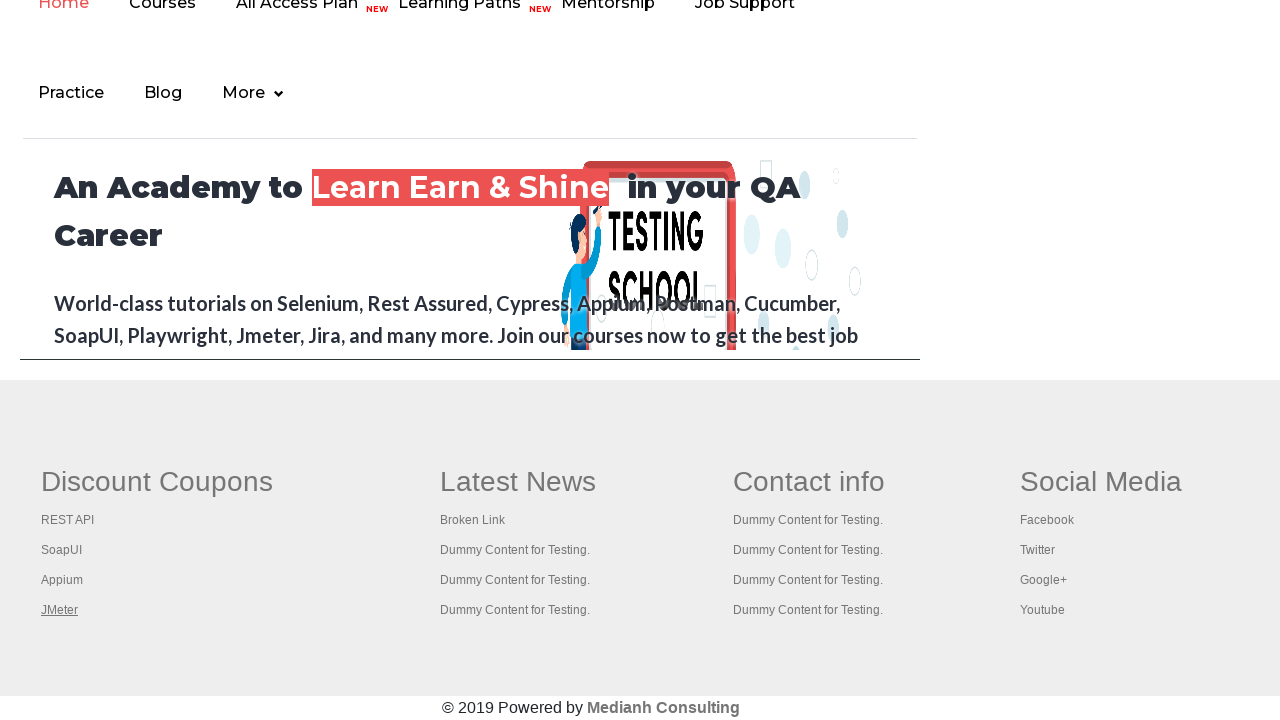

Brought tab to front
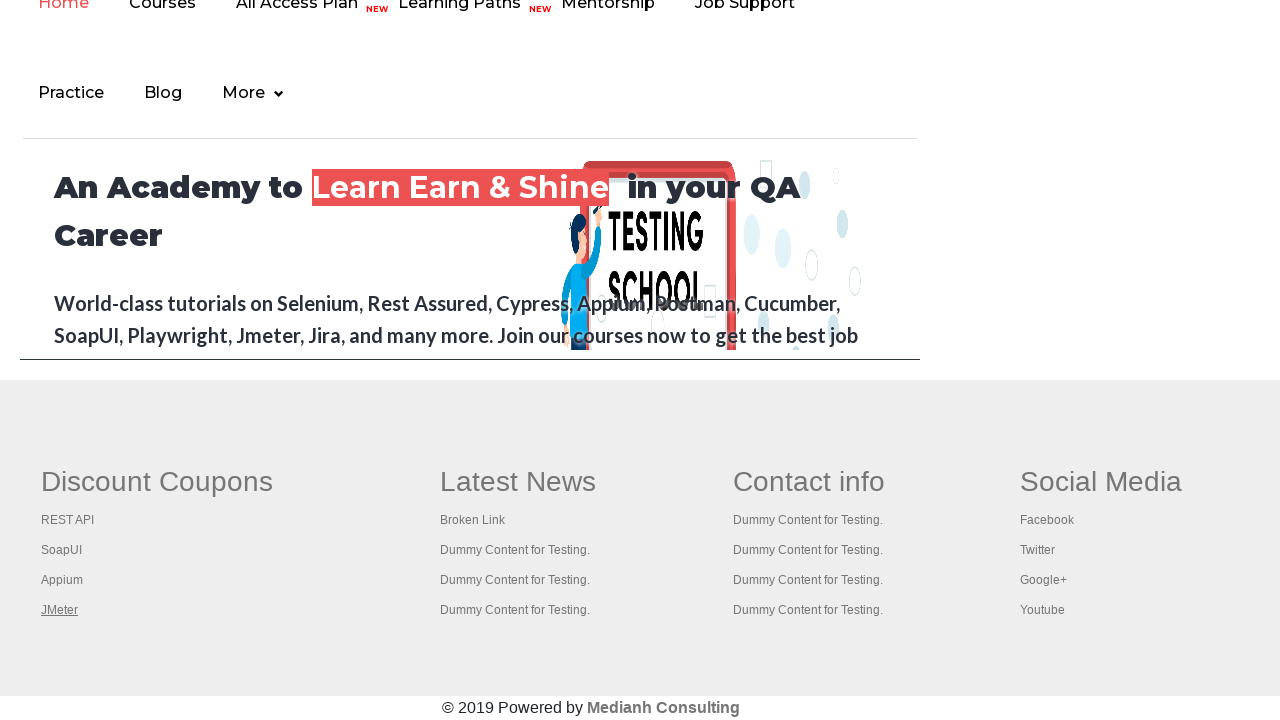

Retrieved tab title: Apache JMeter - Apache JMeter™
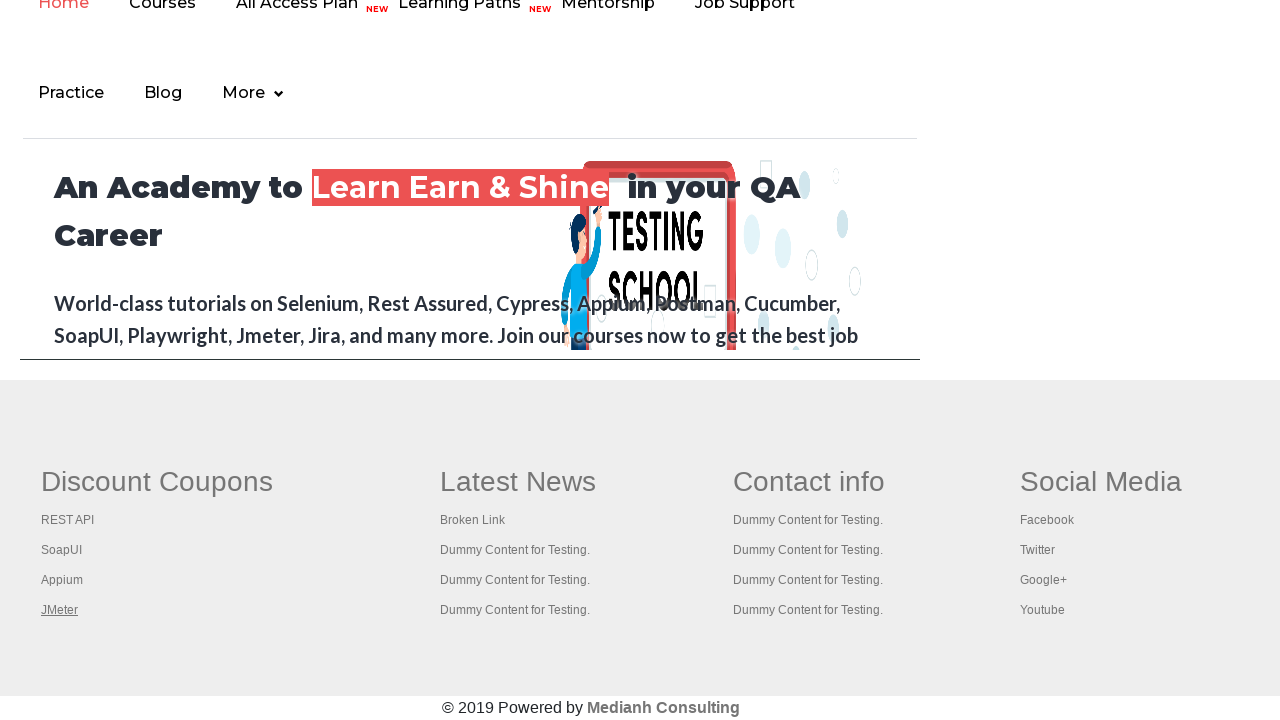

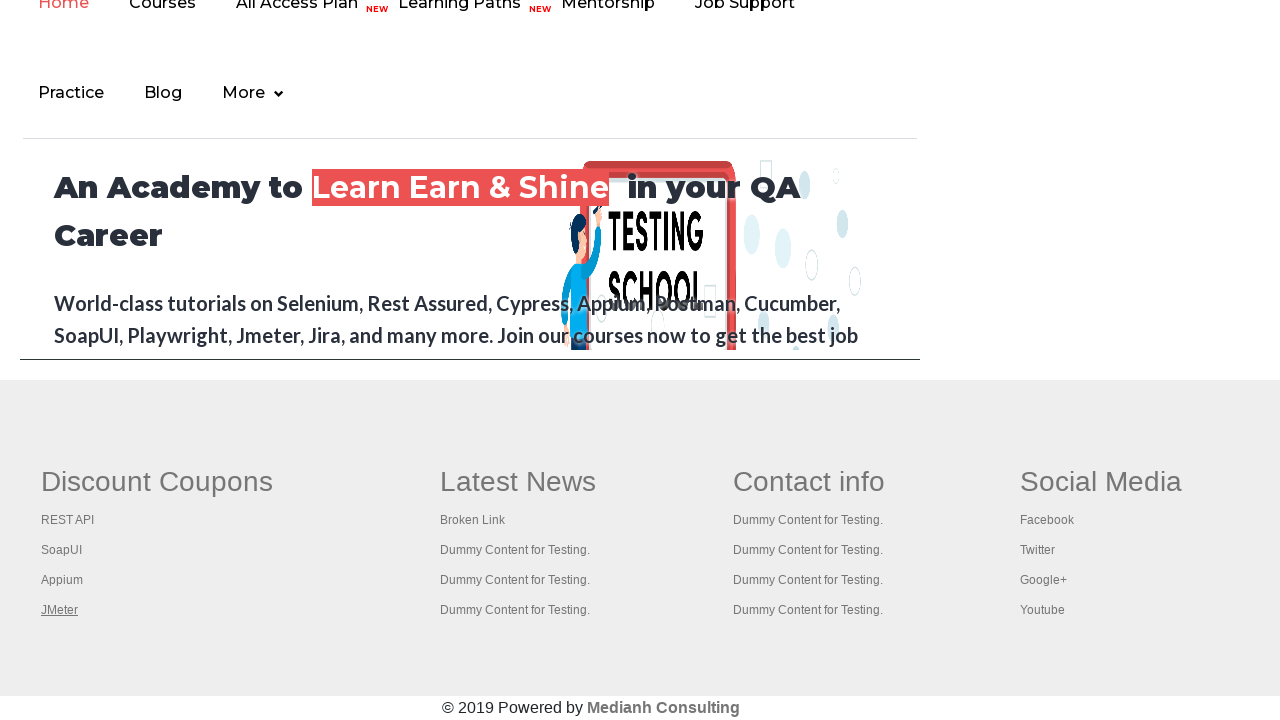